Tests window switching functionality by opening a new window through a link click and then iterating through all windows to close the one containing "Selenium" in its title

Starting URL: https://demo.automationtesting.in/Windows.html

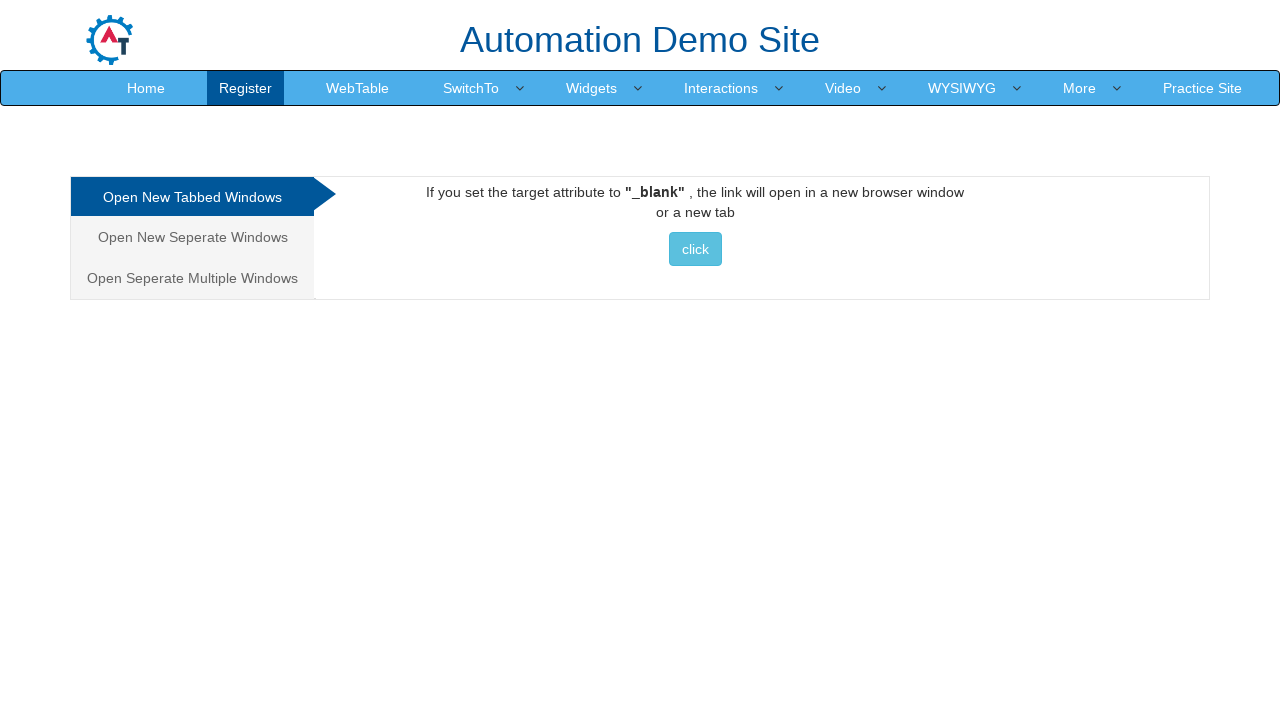

Clicked on the Tabbed section link at (192, 197) on a[href='#Tabbed']
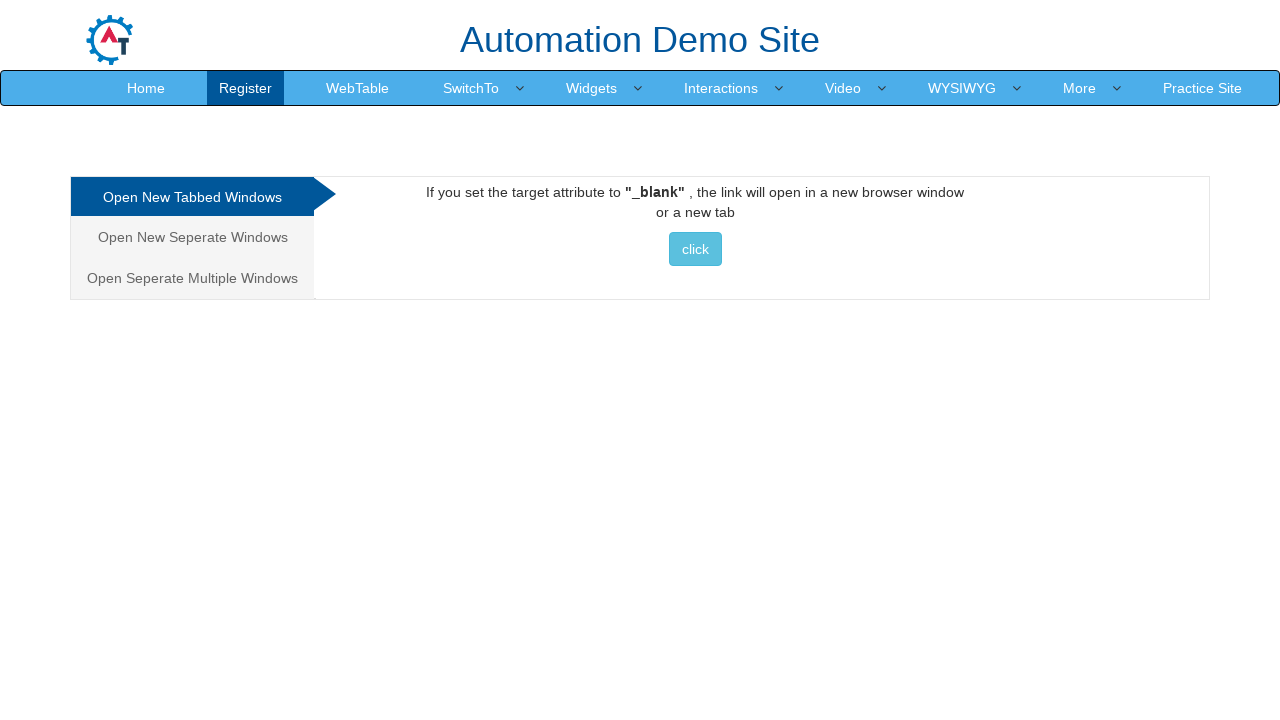

Clicked link to open new window/tab to selenium.dev at (695, 249) on a[href='http://www.selenium.dev']
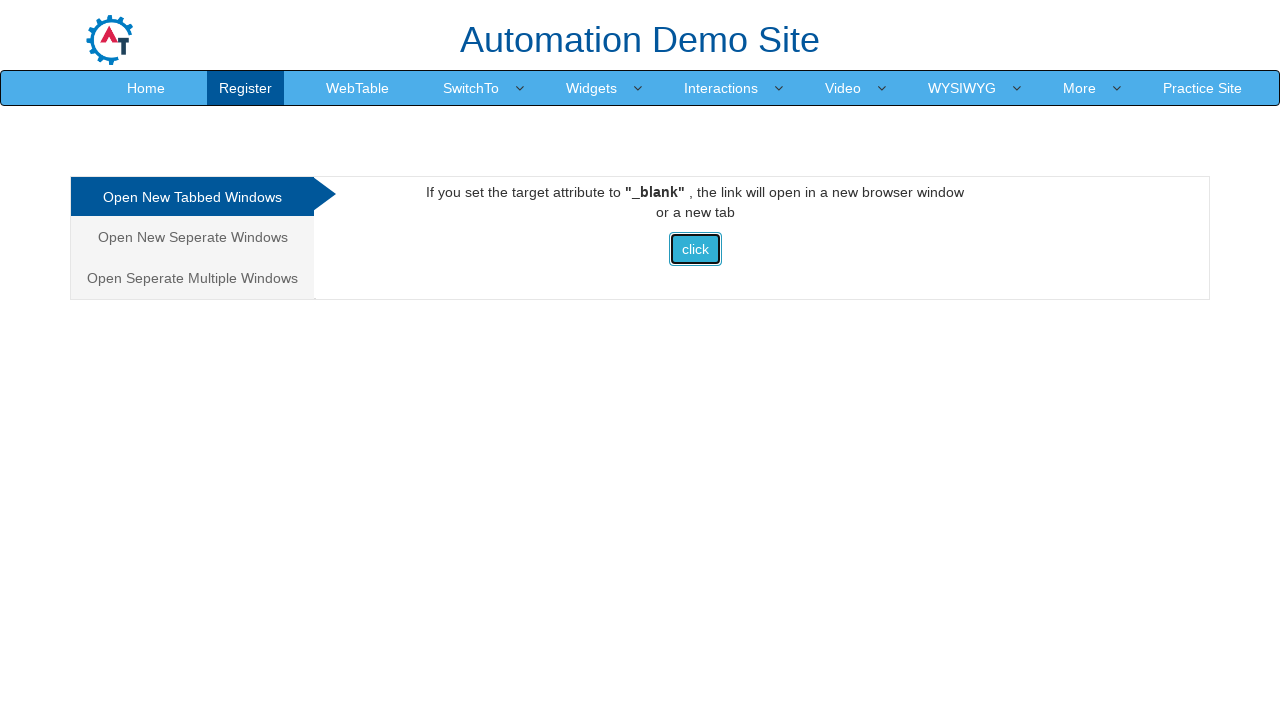

New page/window opened and captured
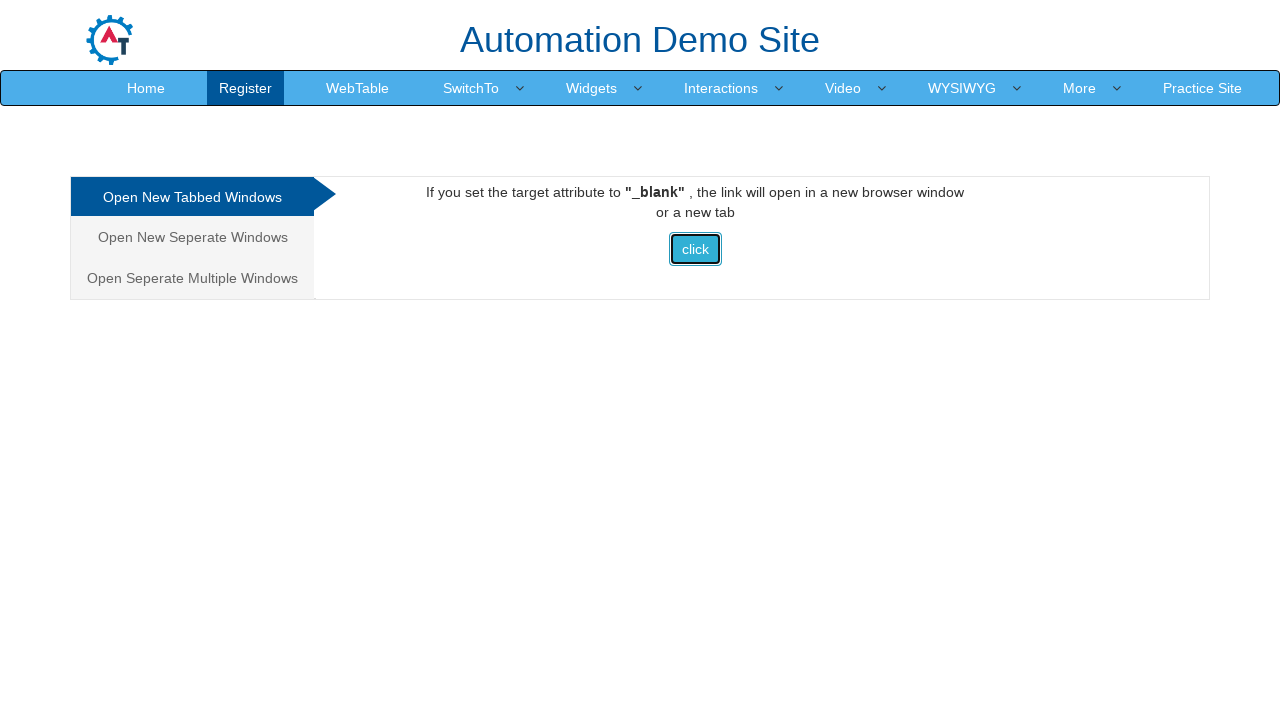

Retrieved all open pages in context
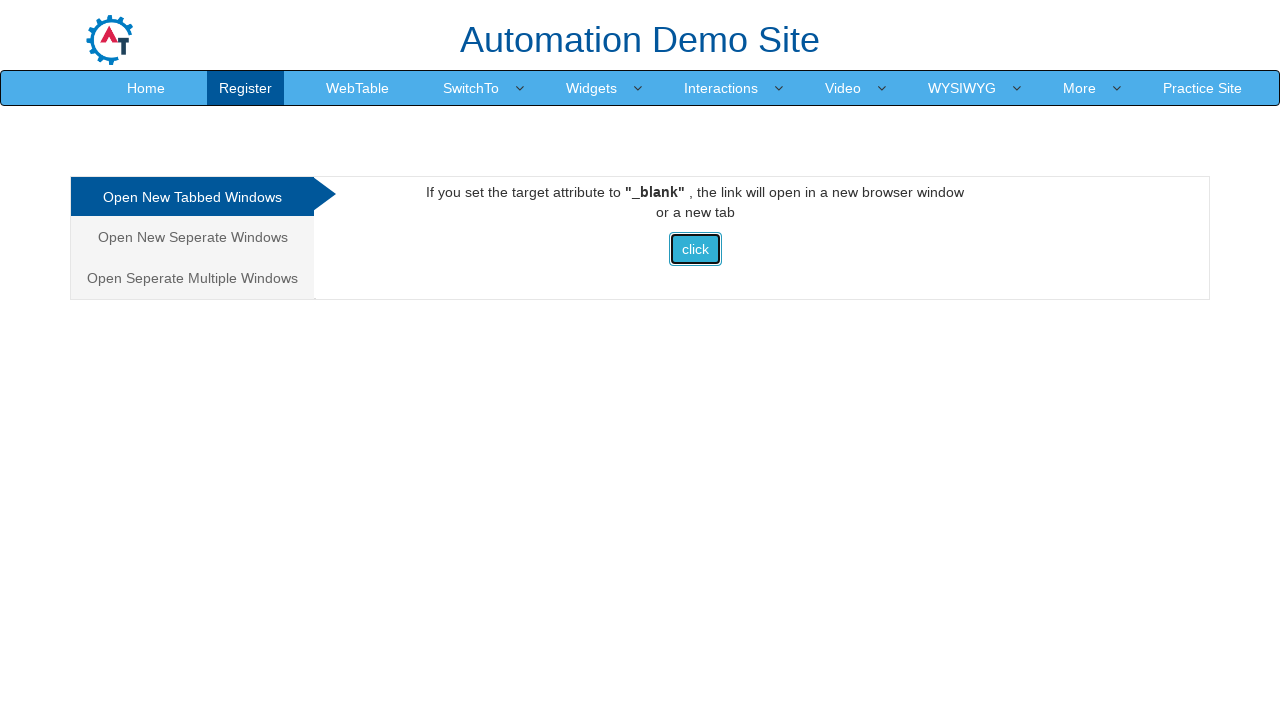

Checked page title: 'Frames & windows'
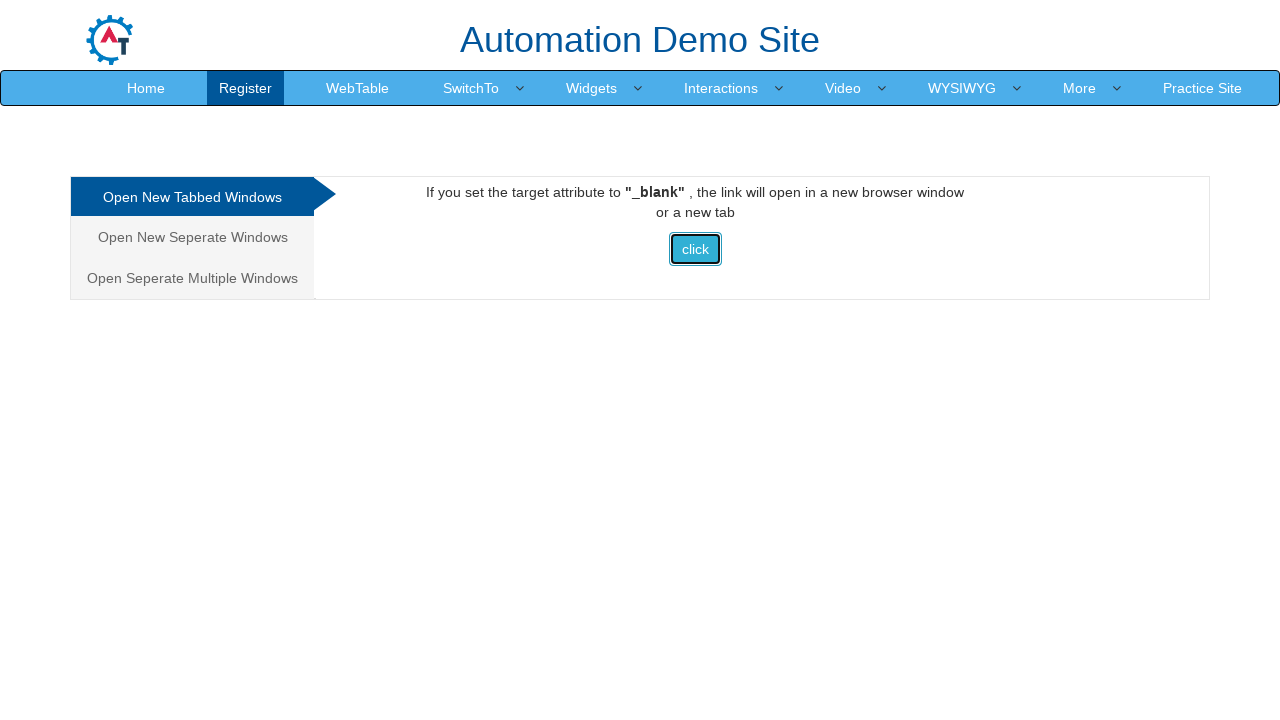

Checked page title: 'Selenium'
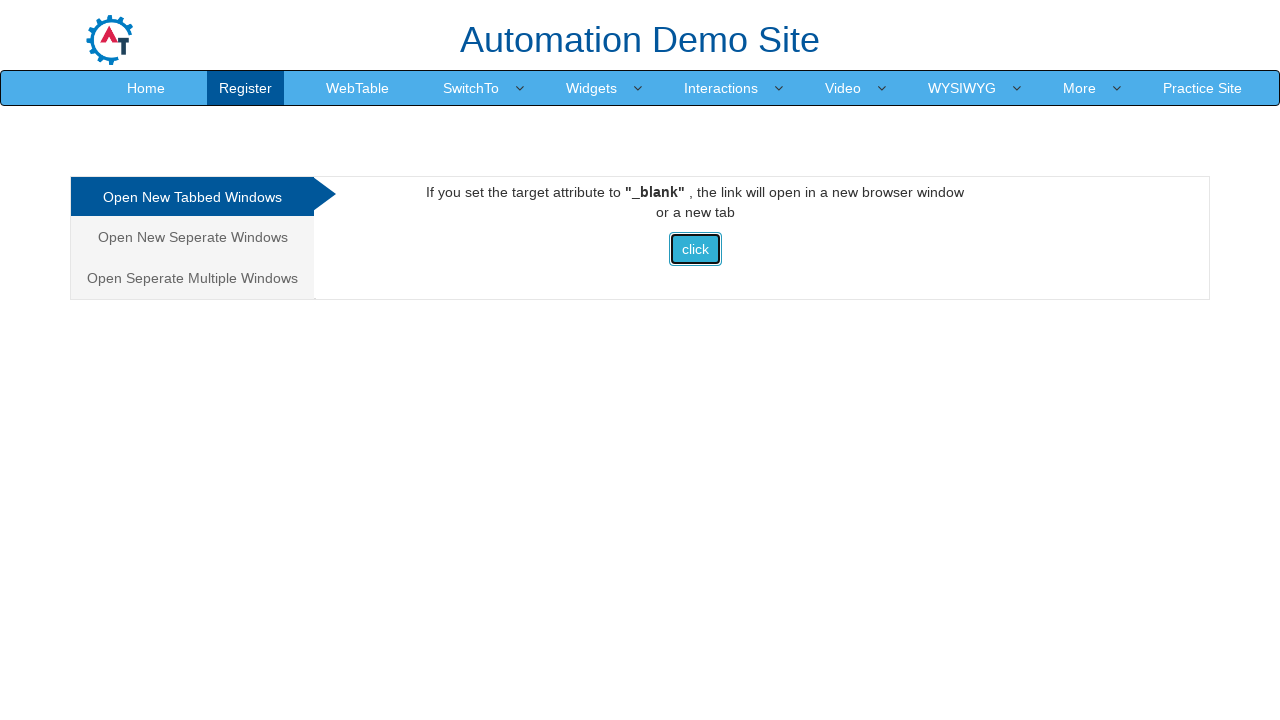

Closed window containing 'Selenium' in title
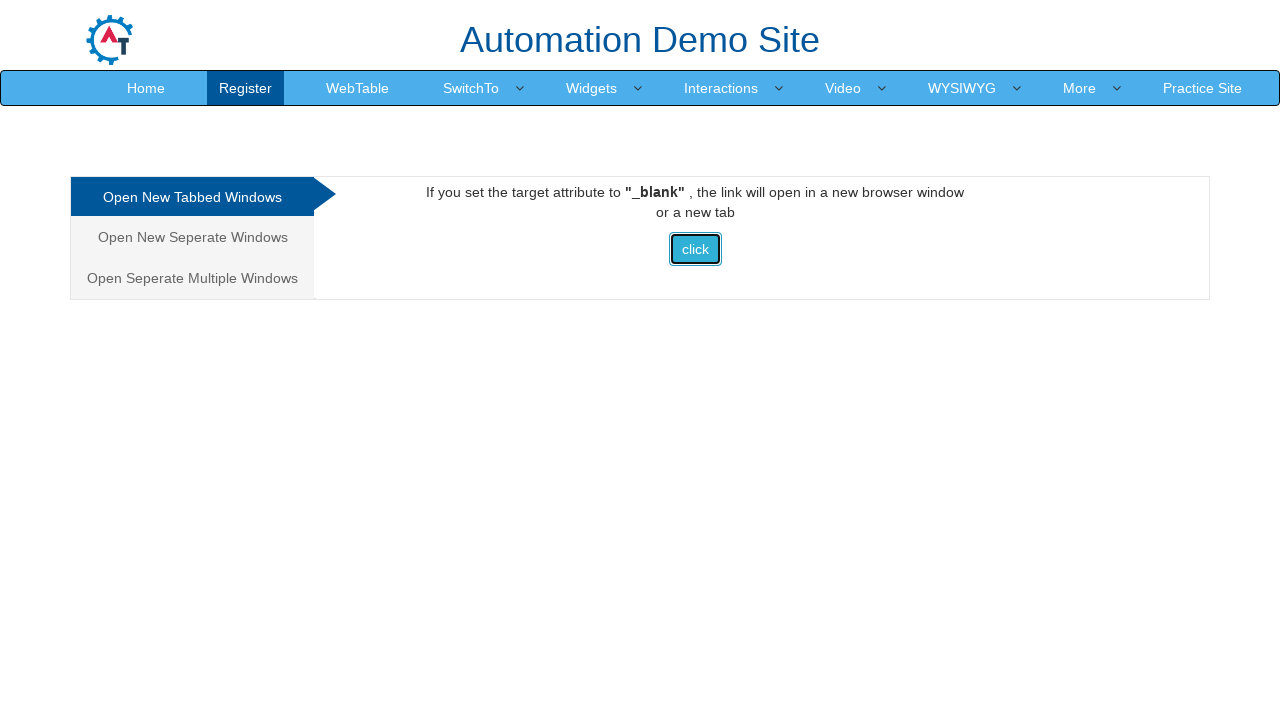

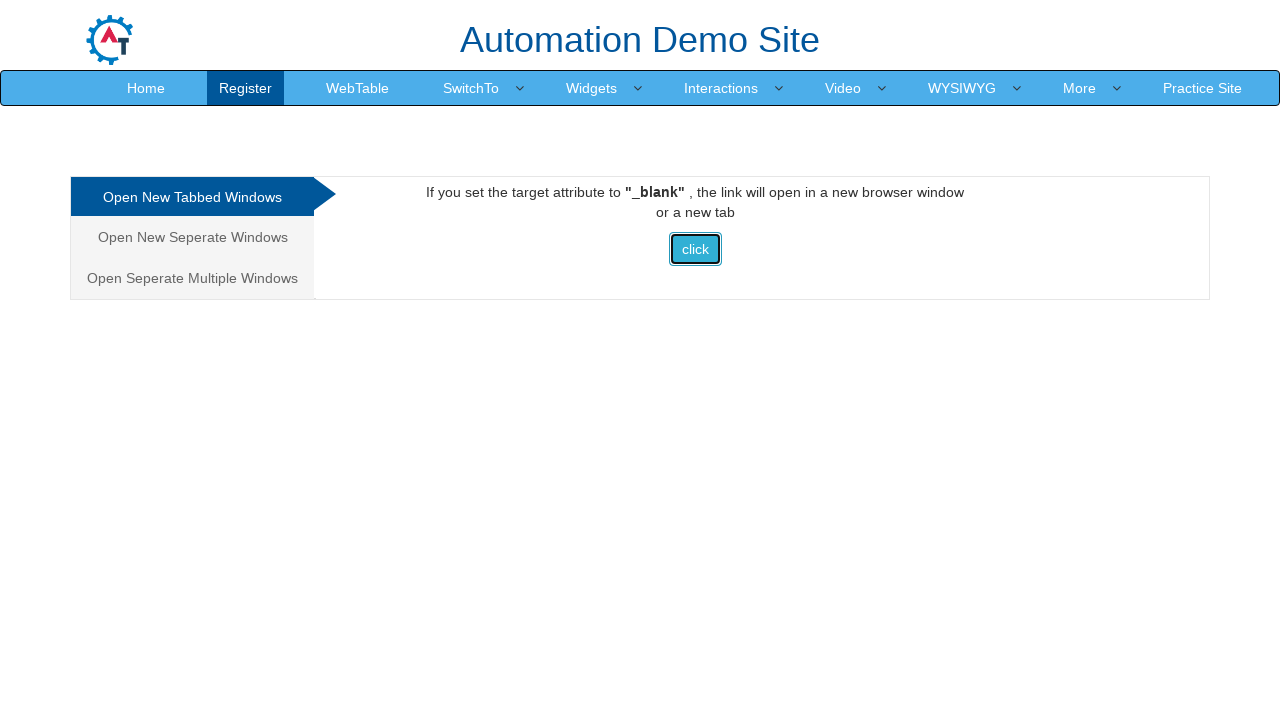